Tests the Disappearing Elements page by navigating to it and clicking on the menu links

Starting URL: https://the-internet.herokuapp.com/

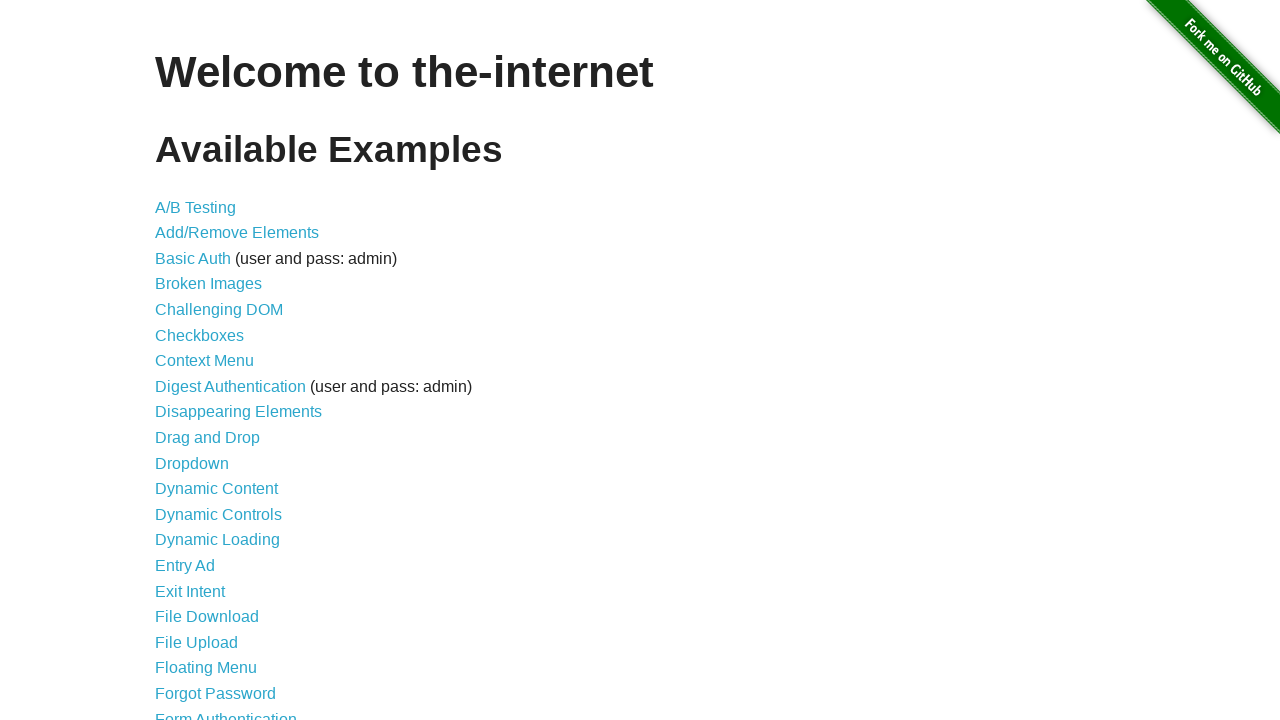

Clicked on Disappearing Elements link at (238, 412) on a:text('Disappearing Elements')
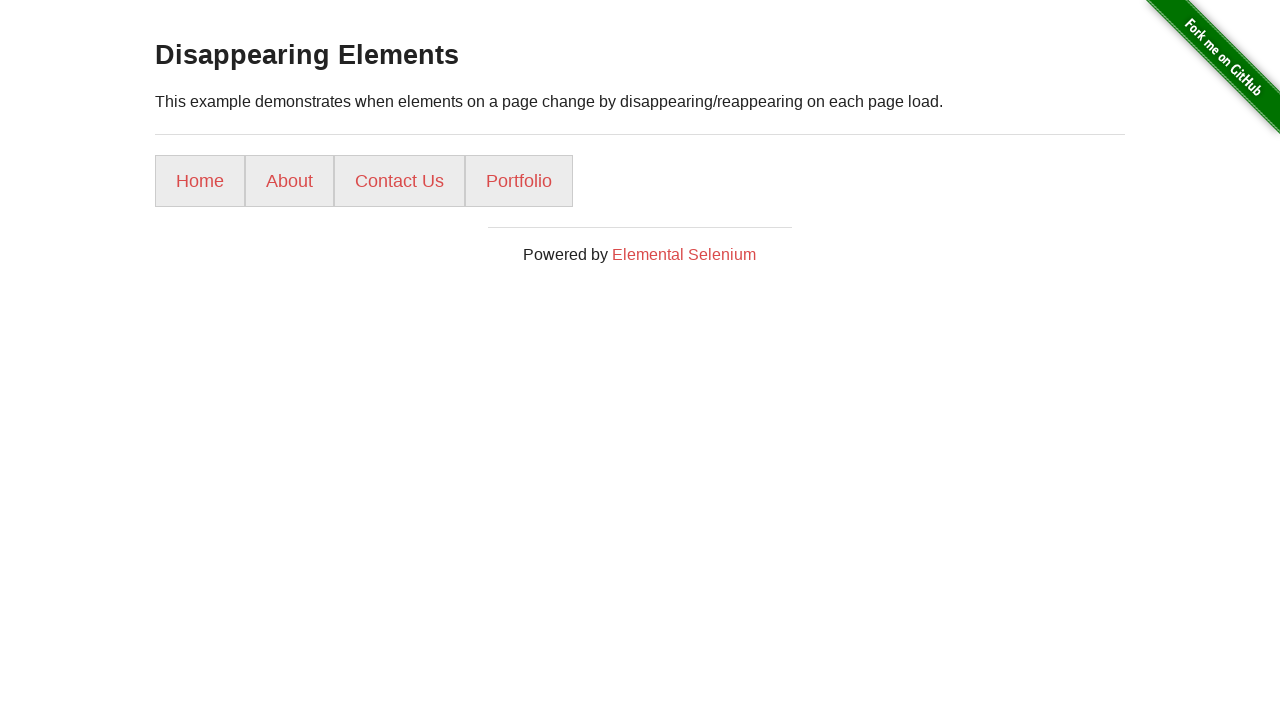

Disappearing Elements page loaded
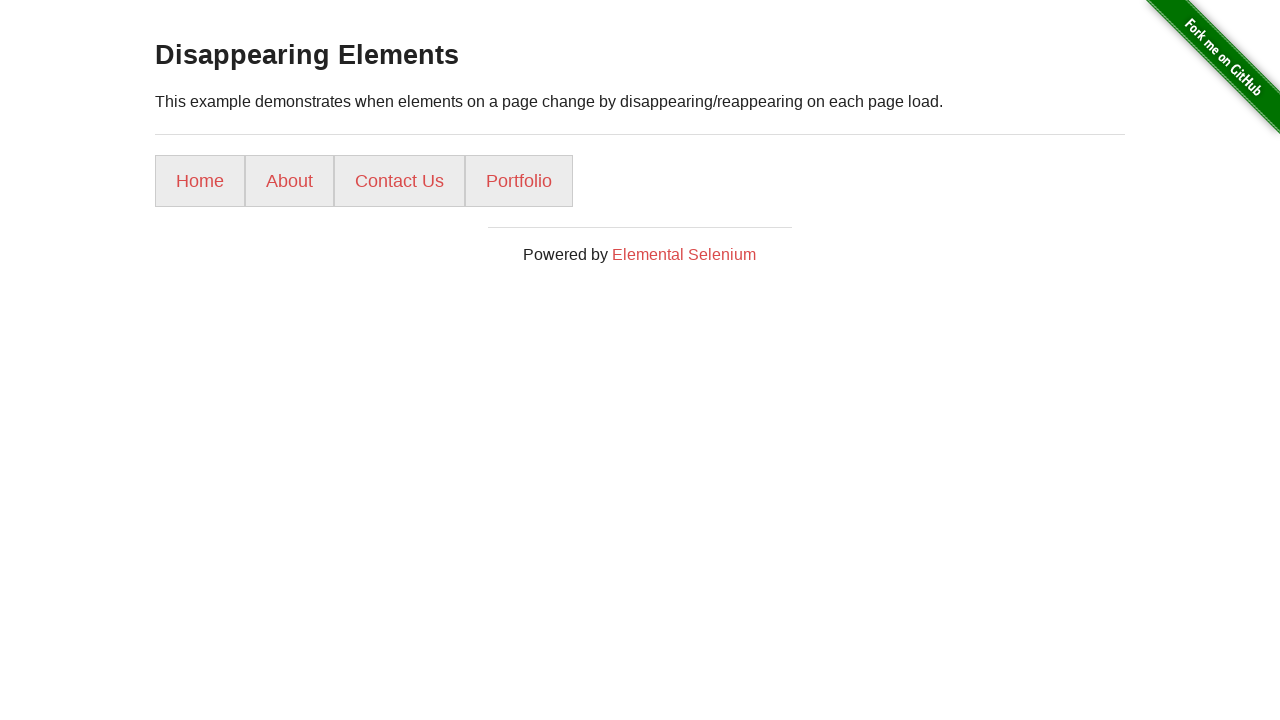

Clicked on a menu link at (200, 181) on div#content ul a >> nth=0
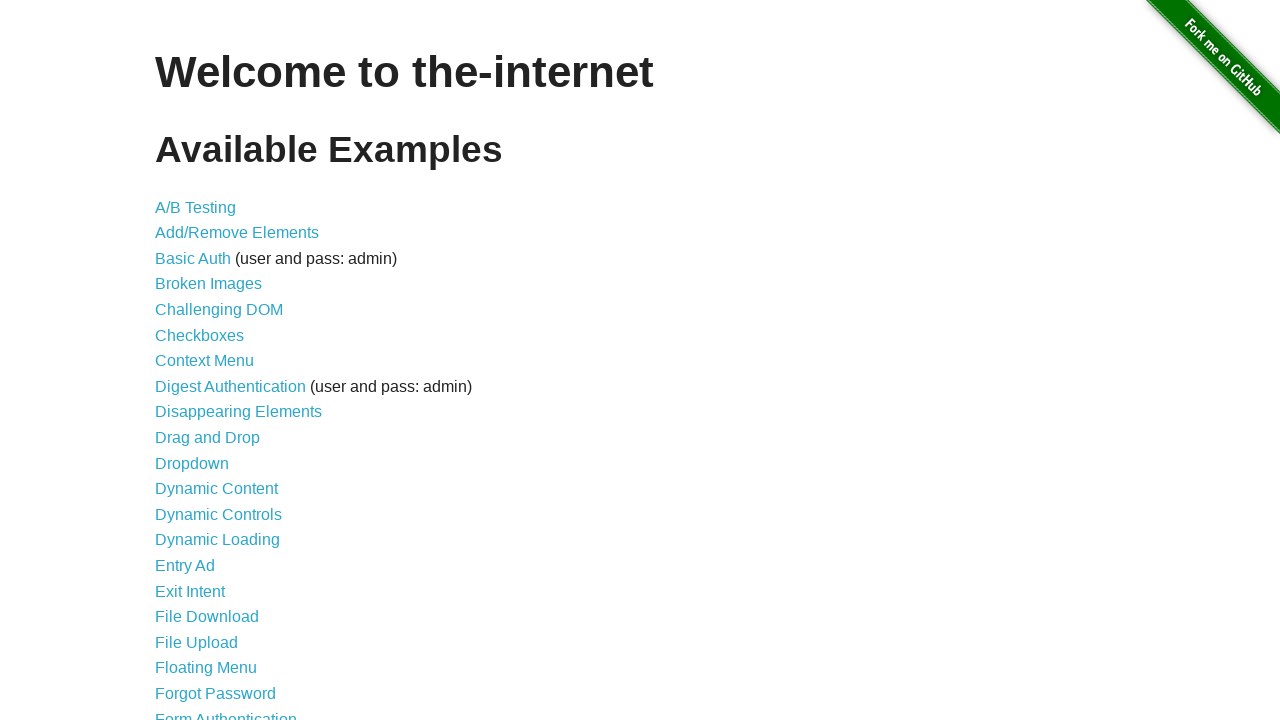

Navigated back to Disappearing Elements page
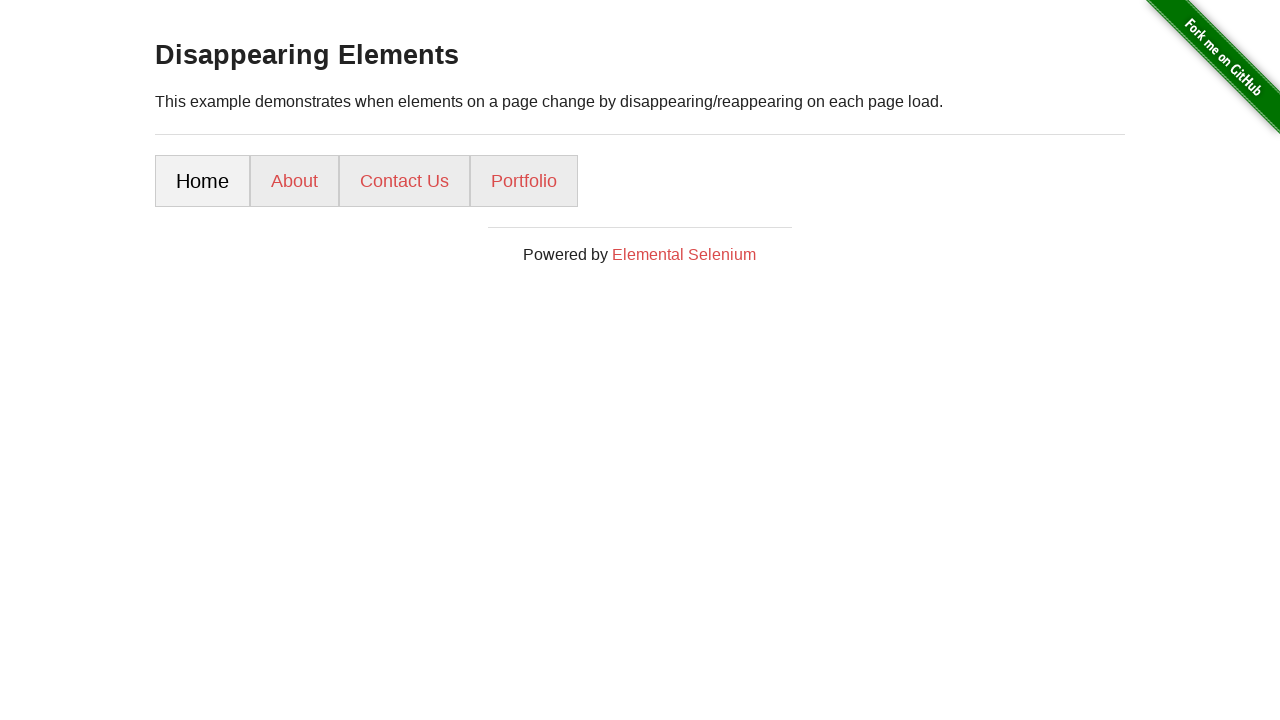

Disappearing Elements page reloaded
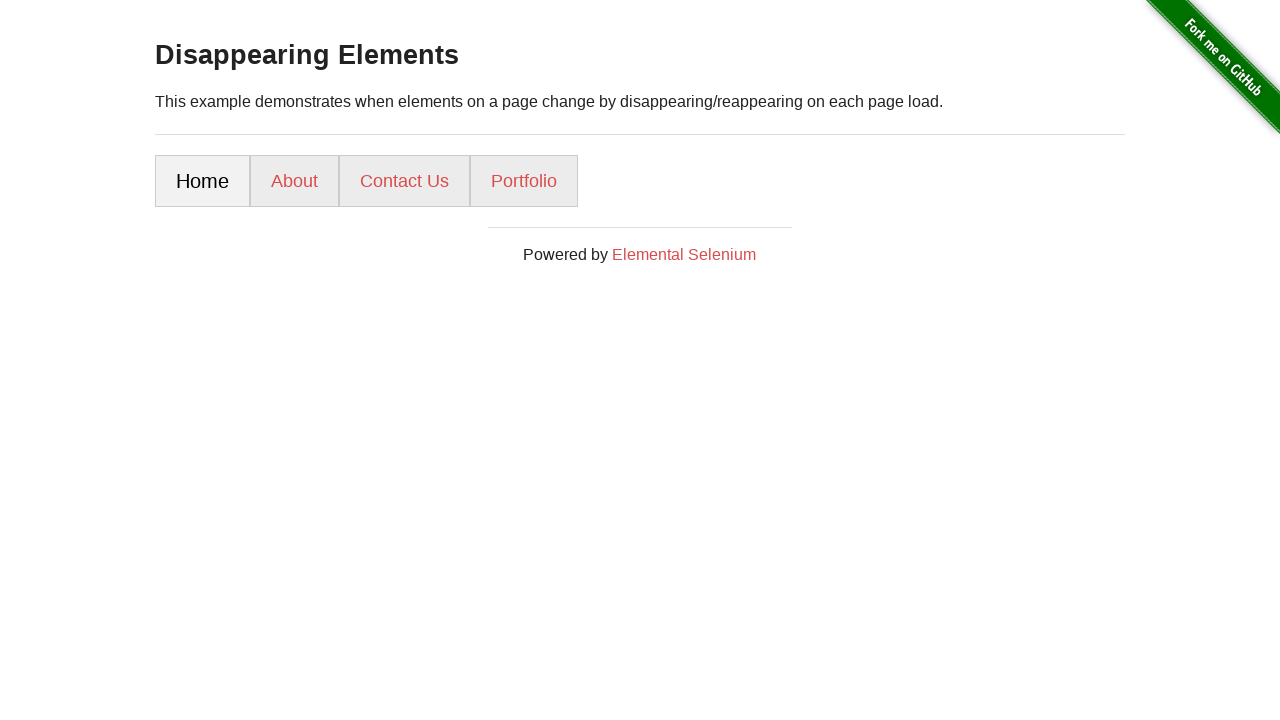

Clicked on a menu link at (294, 181) on div#content ul a >> nth=1
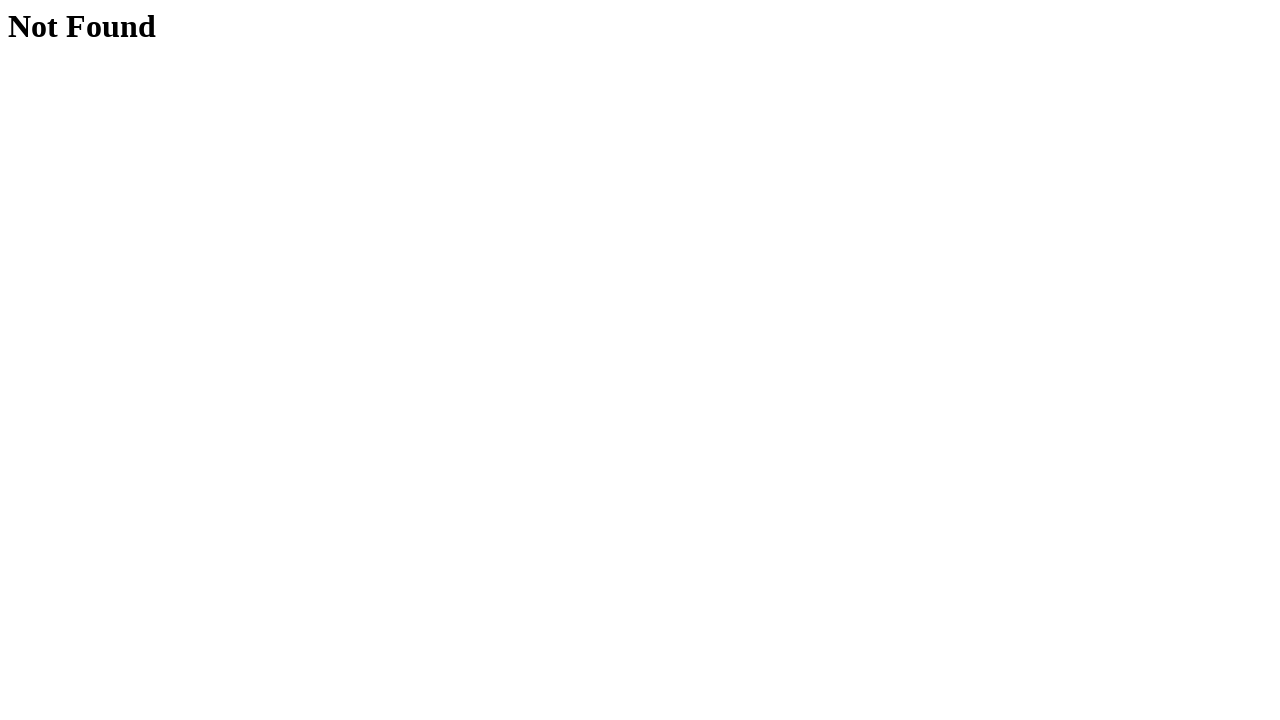

Navigated back to Disappearing Elements page
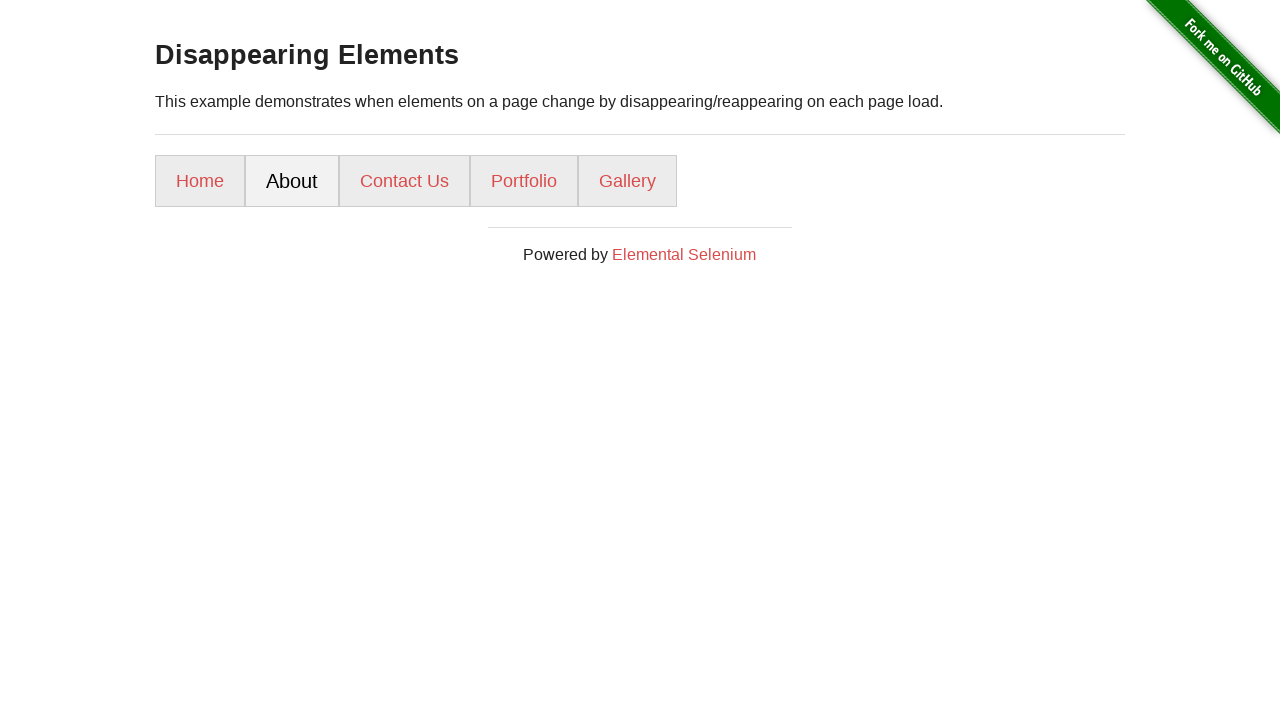

Disappearing Elements page reloaded
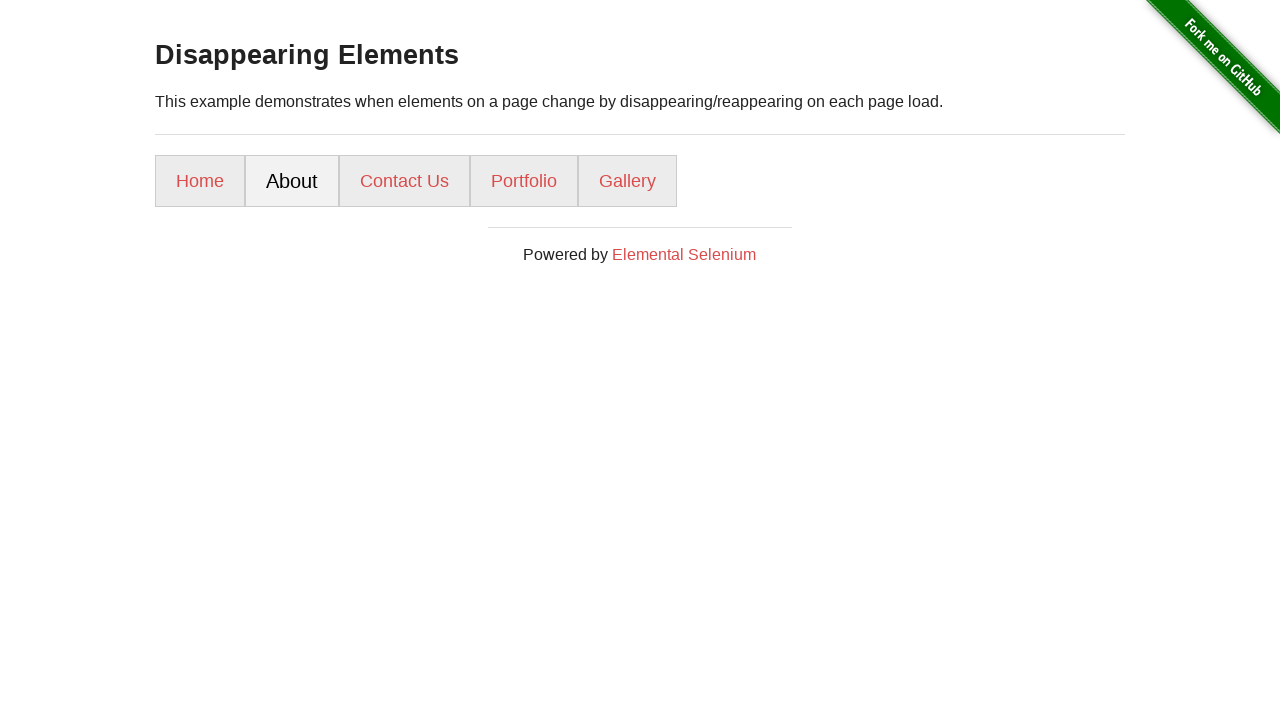

Clicked on a menu link at (404, 181) on div#content ul a >> nth=2
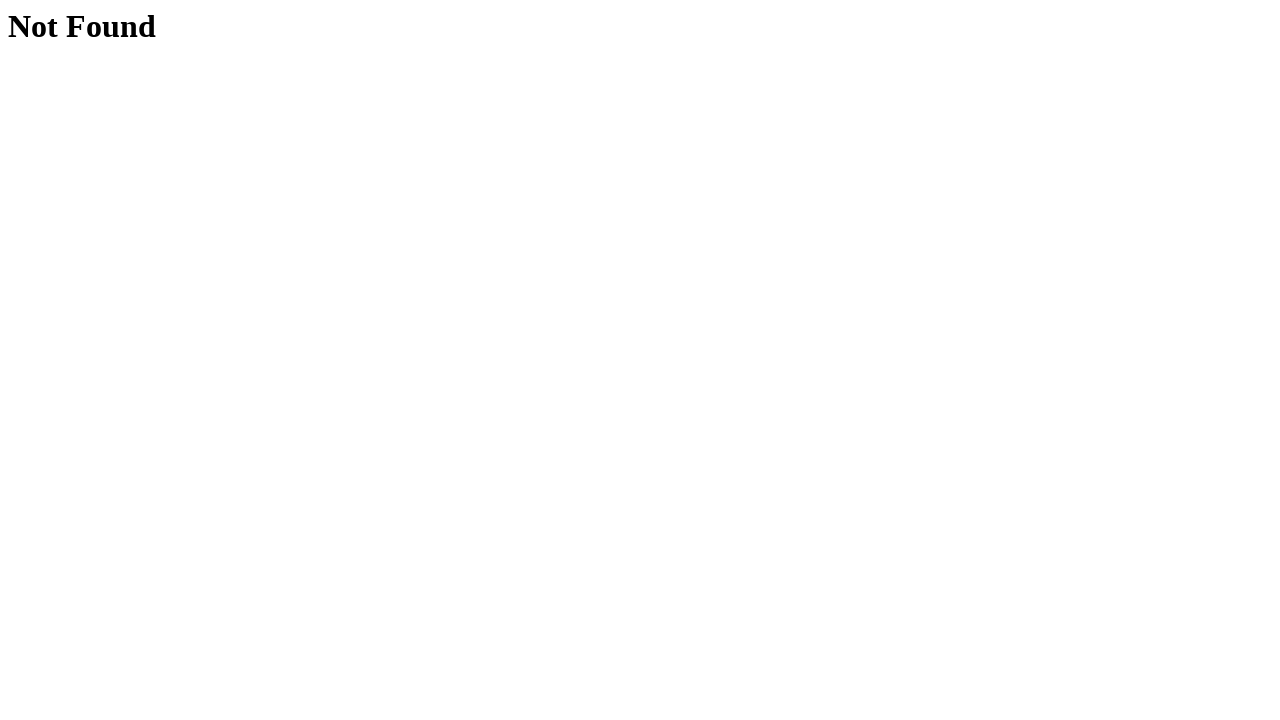

Navigated back to Disappearing Elements page
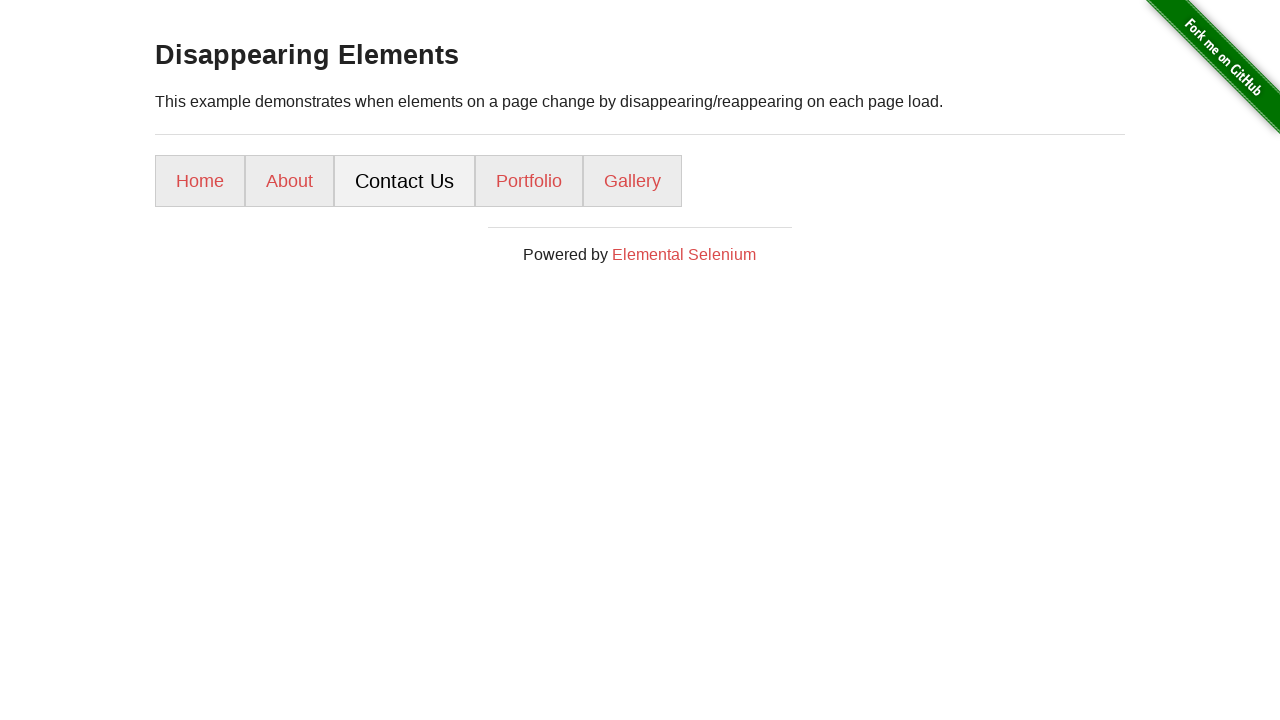

Disappearing Elements page reloaded
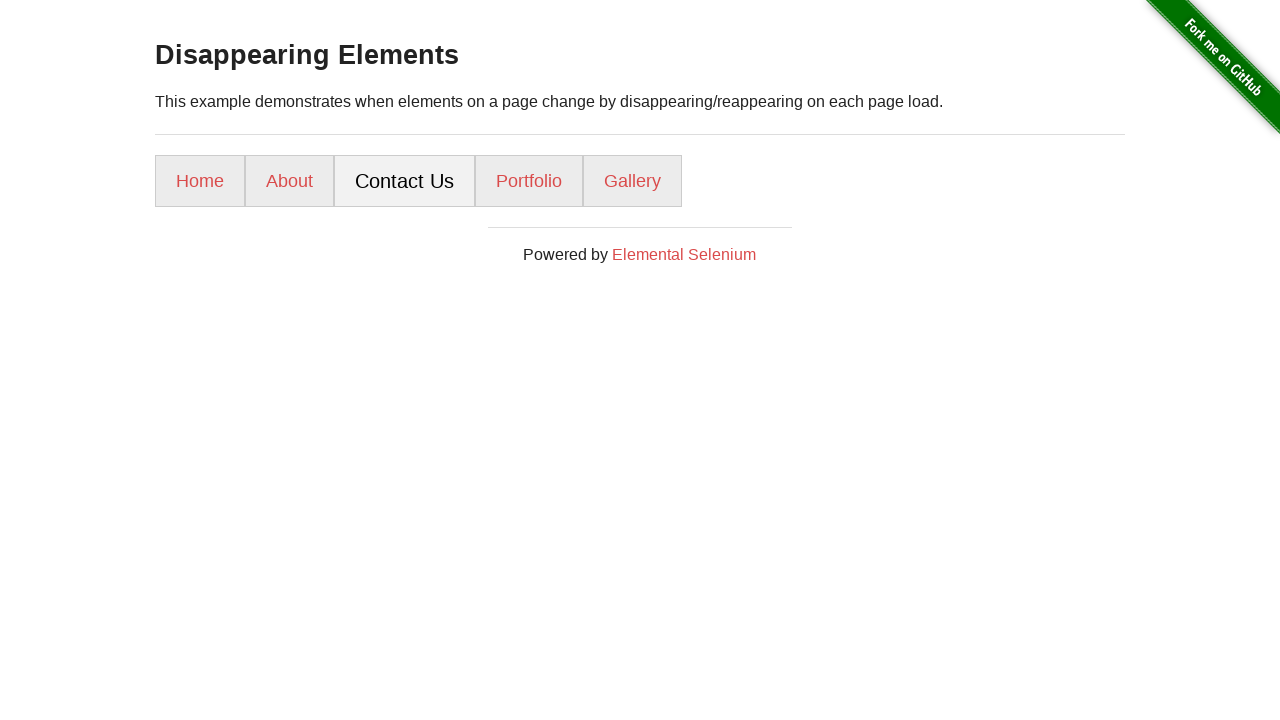

Clicked on a menu link at (529, 181) on div#content ul a >> nth=3
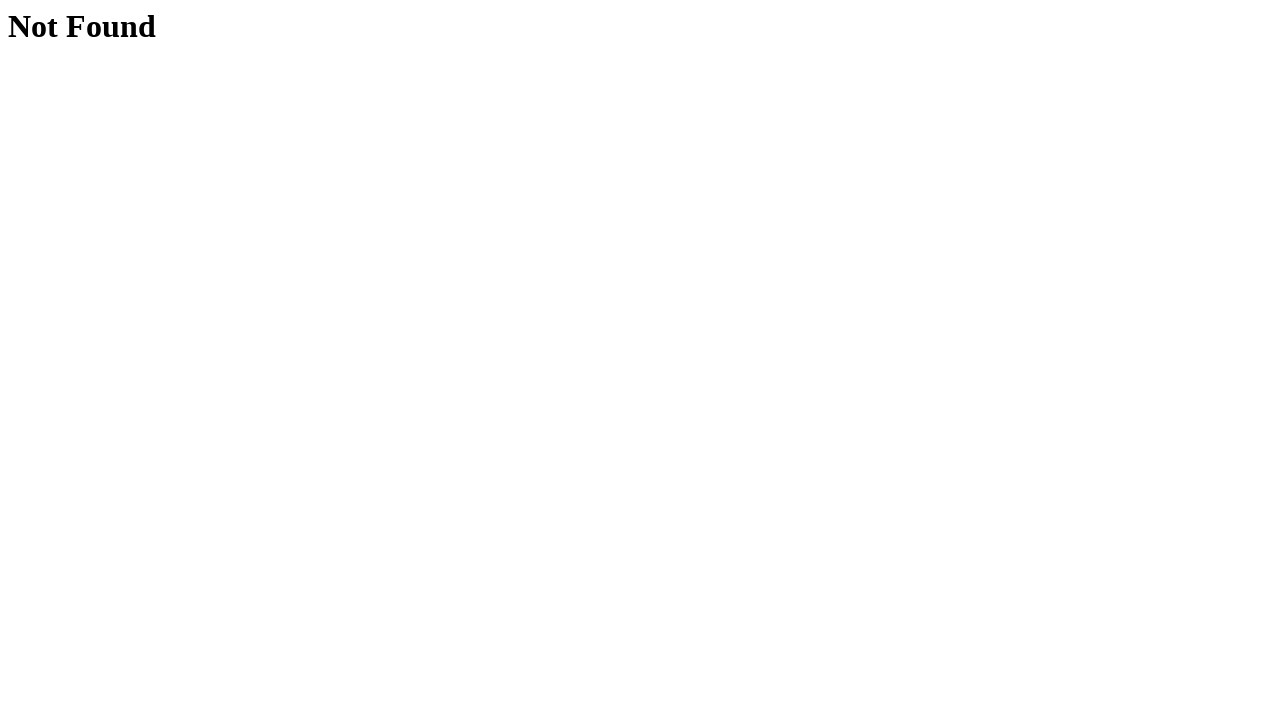

Navigated back to Disappearing Elements page
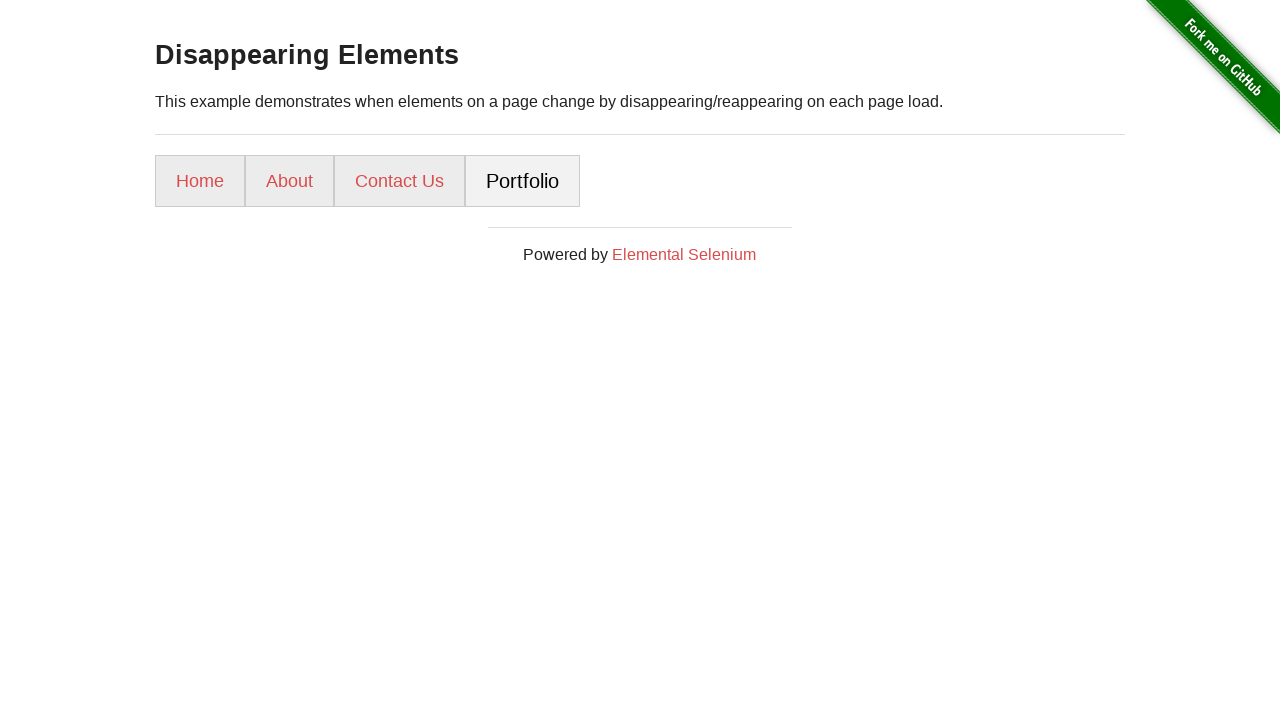

Disappearing Elements page reloaded
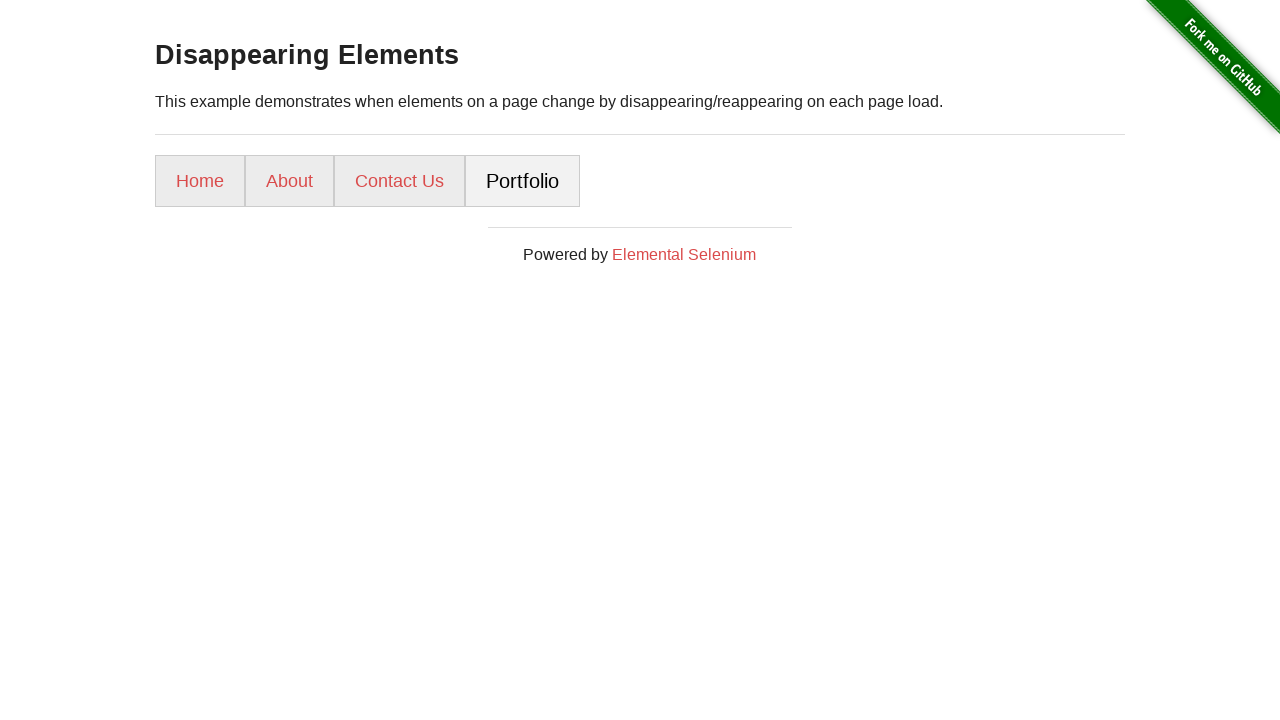

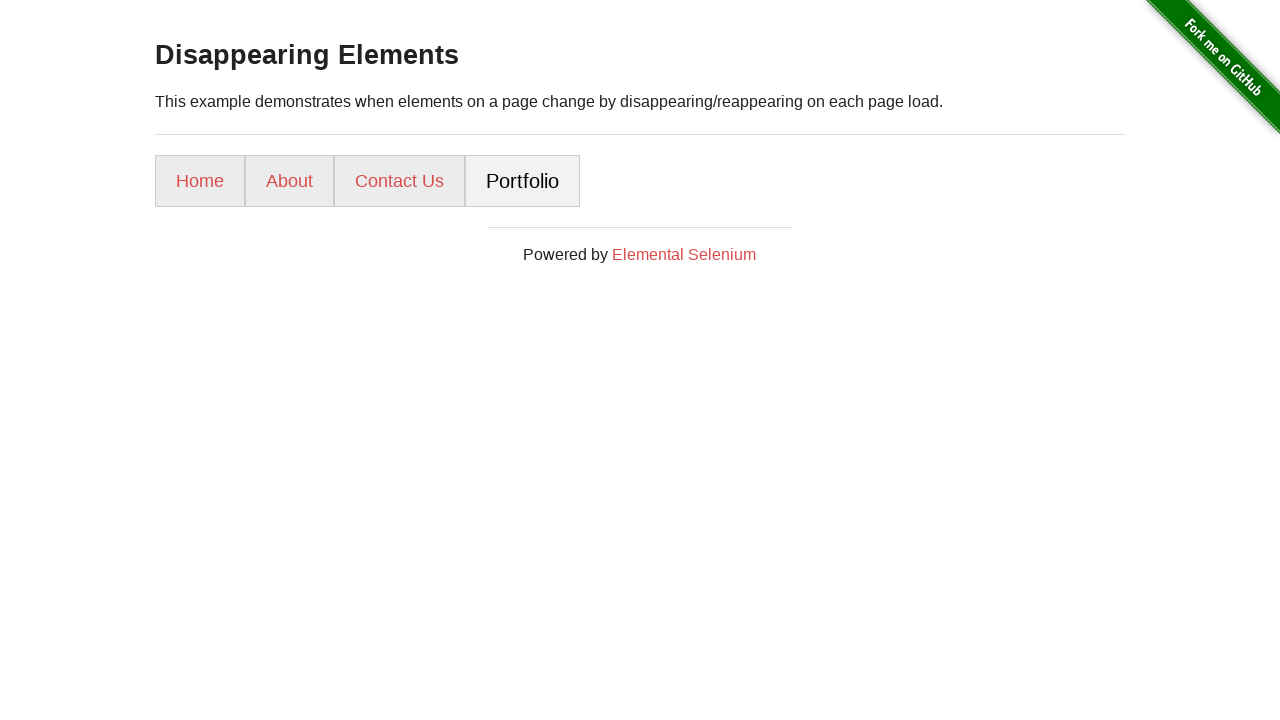